Tests mouse hover functionality by hovering over the "About" navigation link

Starting URL: https://www.aiub.edu/

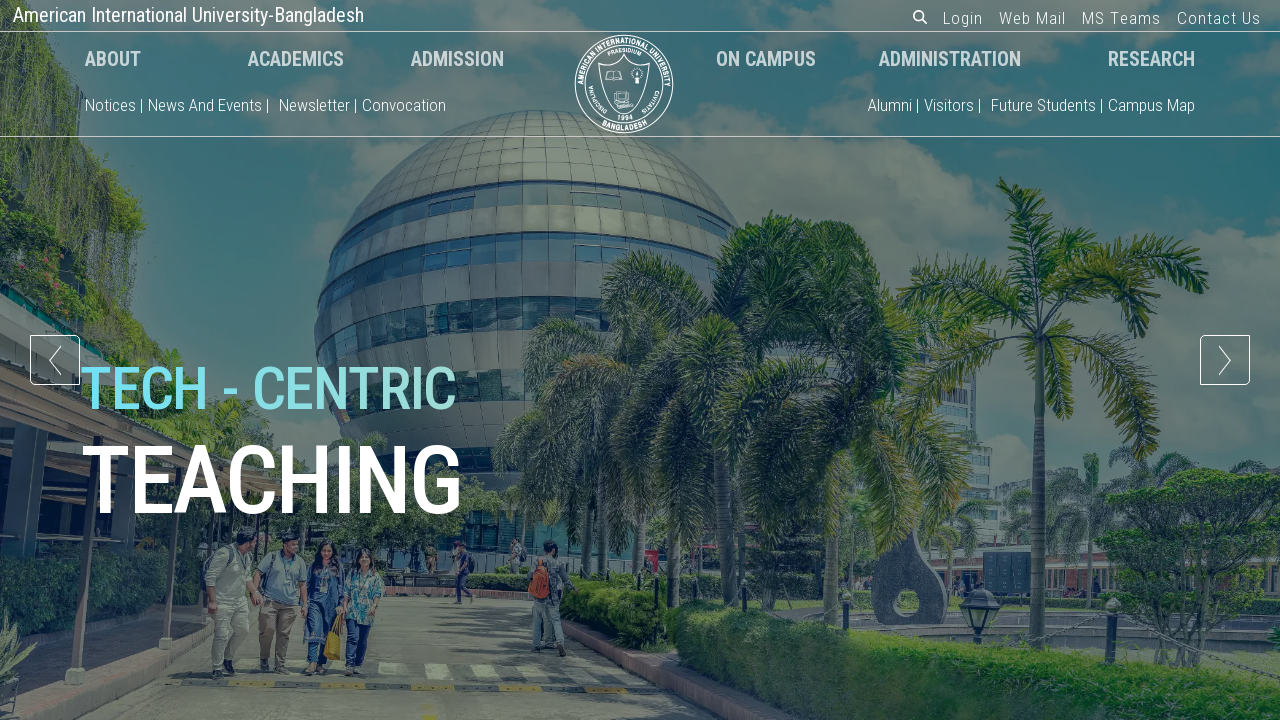

Navigated to AIUB homepage
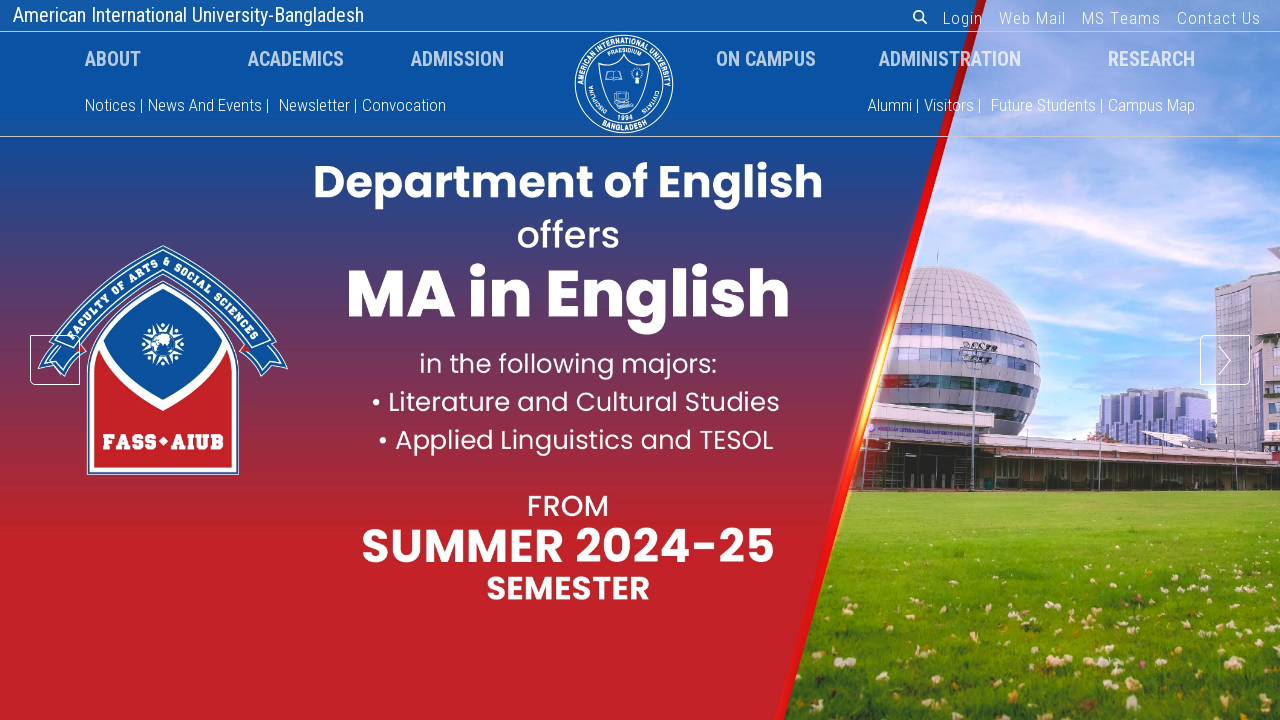

Hovered over the 'About' navigation link at (113, 58) on xpath=//a[contains(text(), 'About')]
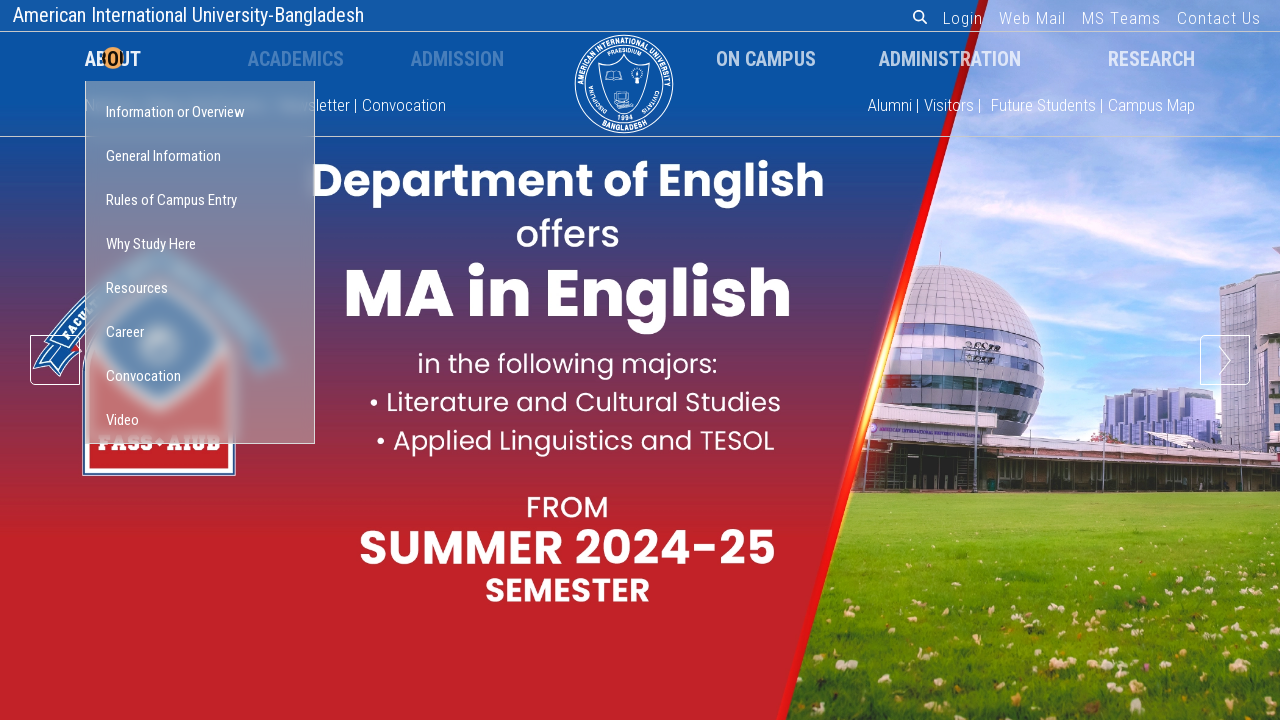

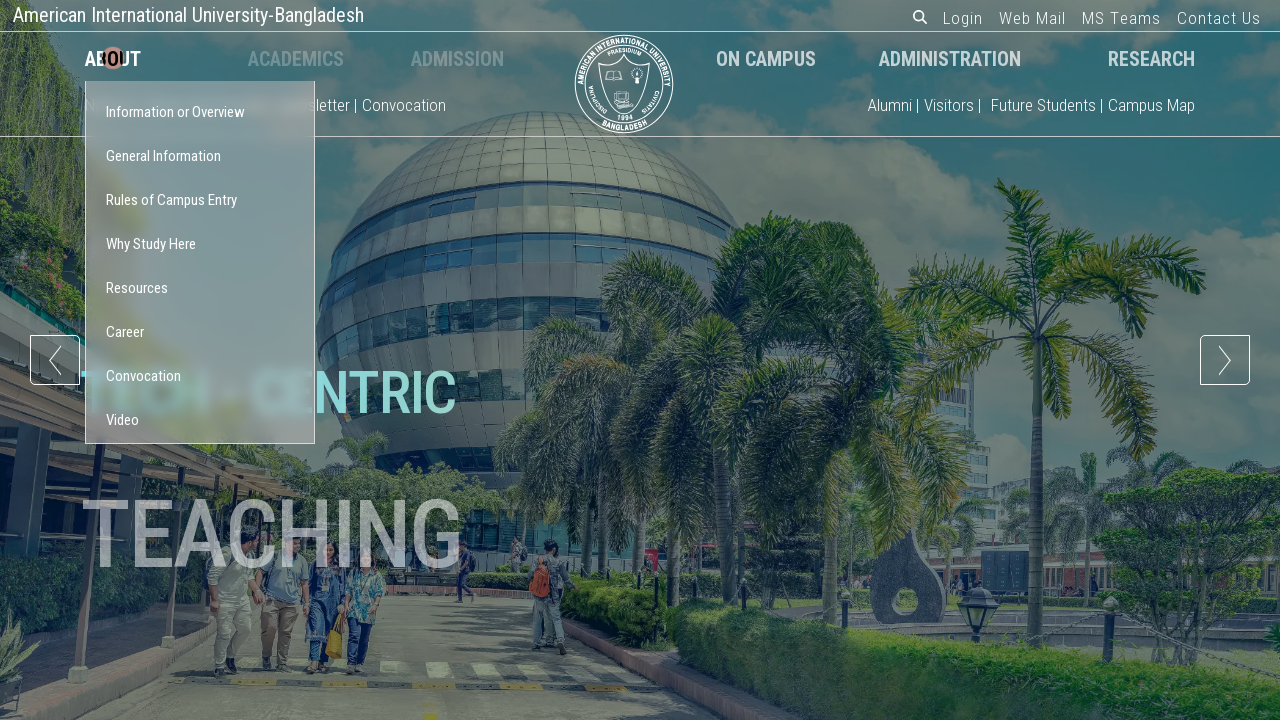